Tests inputting complex special symbols (γεØÆ败/敗) into the second number field of the calculator

Starting URL: https://testsheepnz.github.io/BasicCalculator

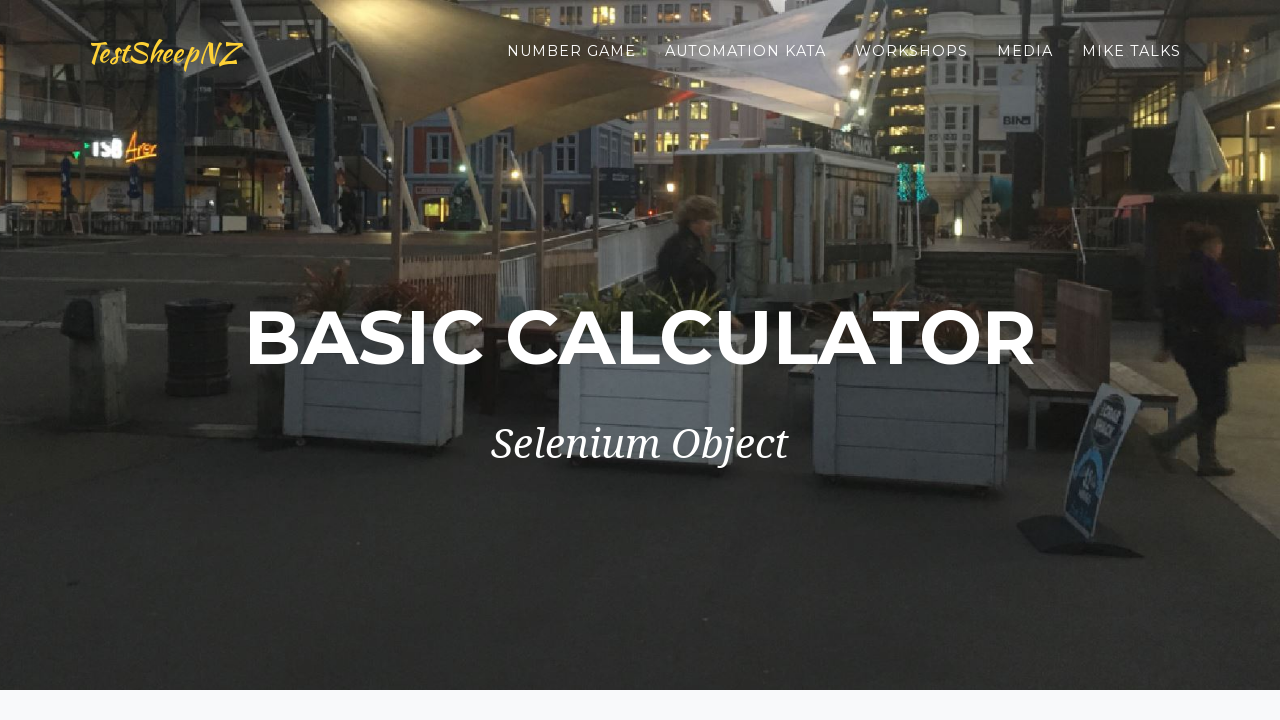

Selected Prototype build version from dropdown on #selectBuild
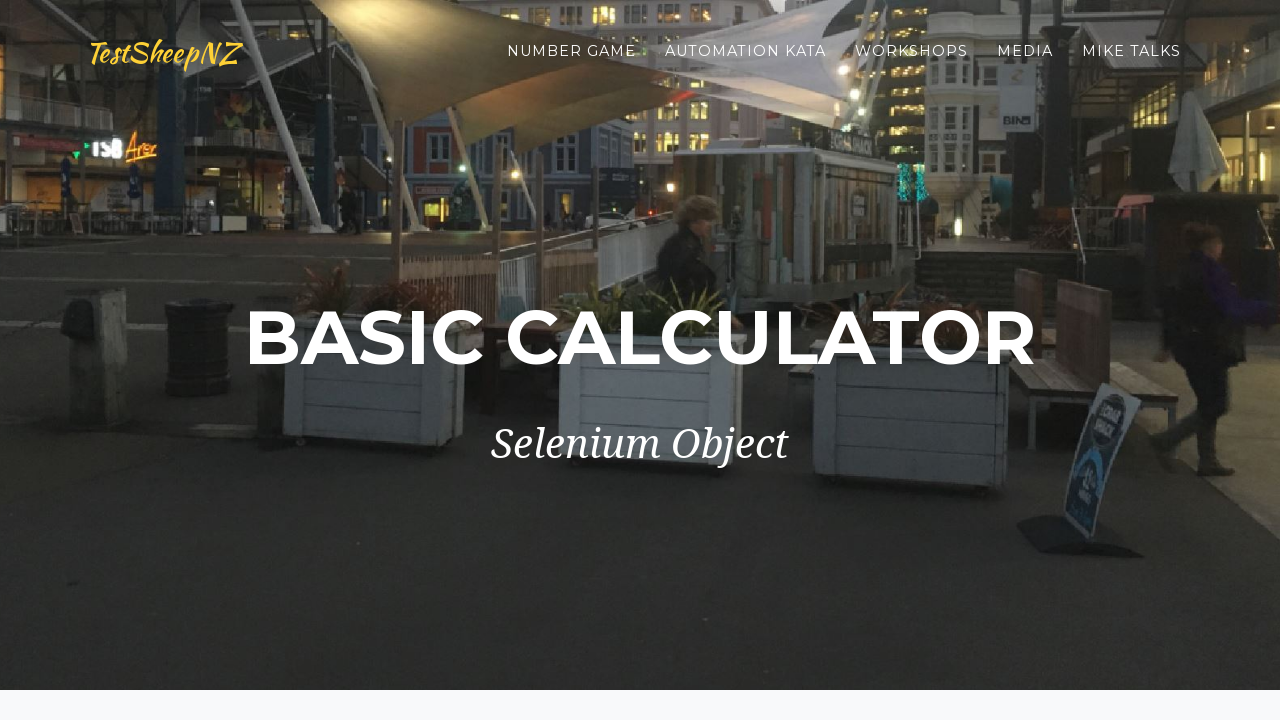

Typed complex special symbols 'γεØÆ败/敗' into second number field on #number2Field
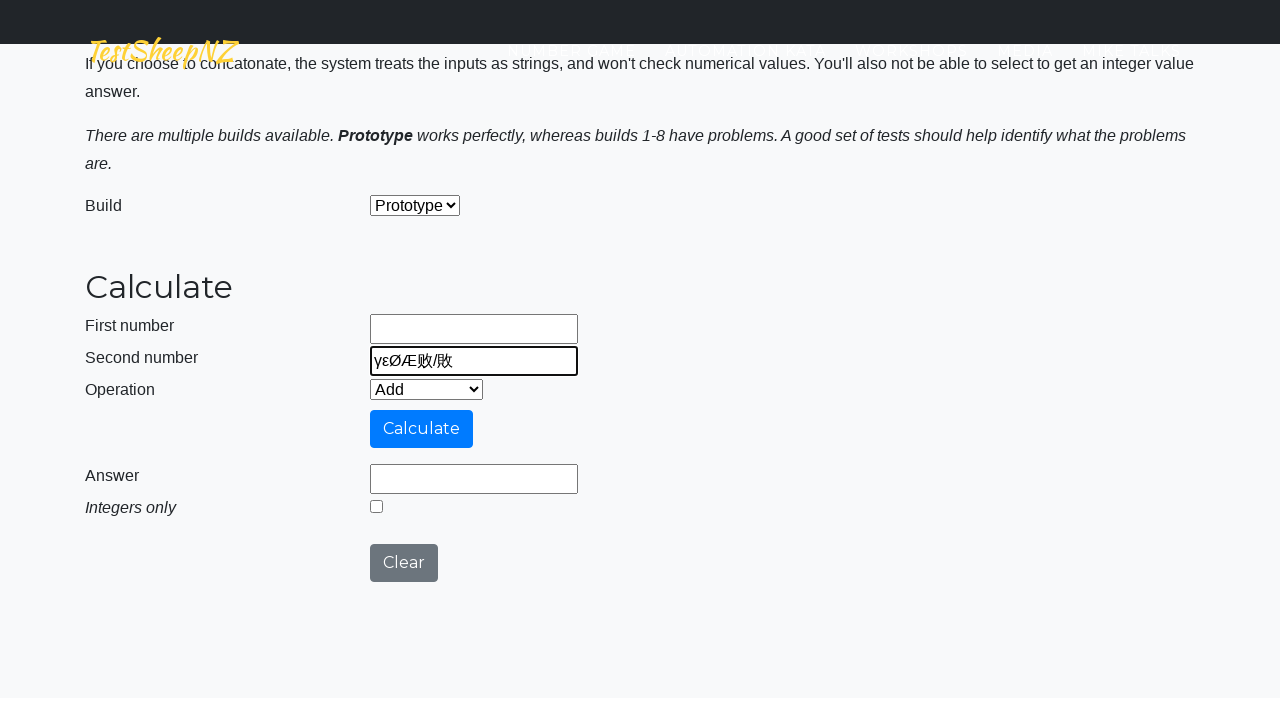

Verified that second number field contains the complex special symbols 'γεØÆ败/敗'
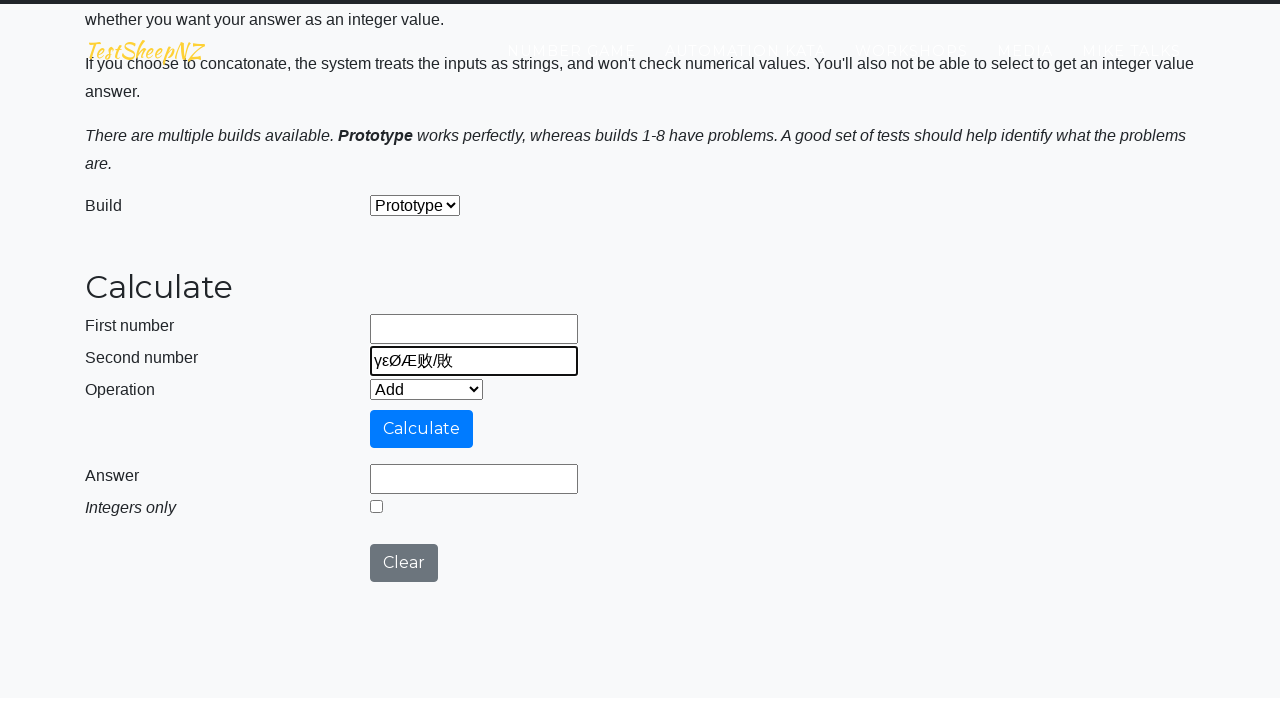

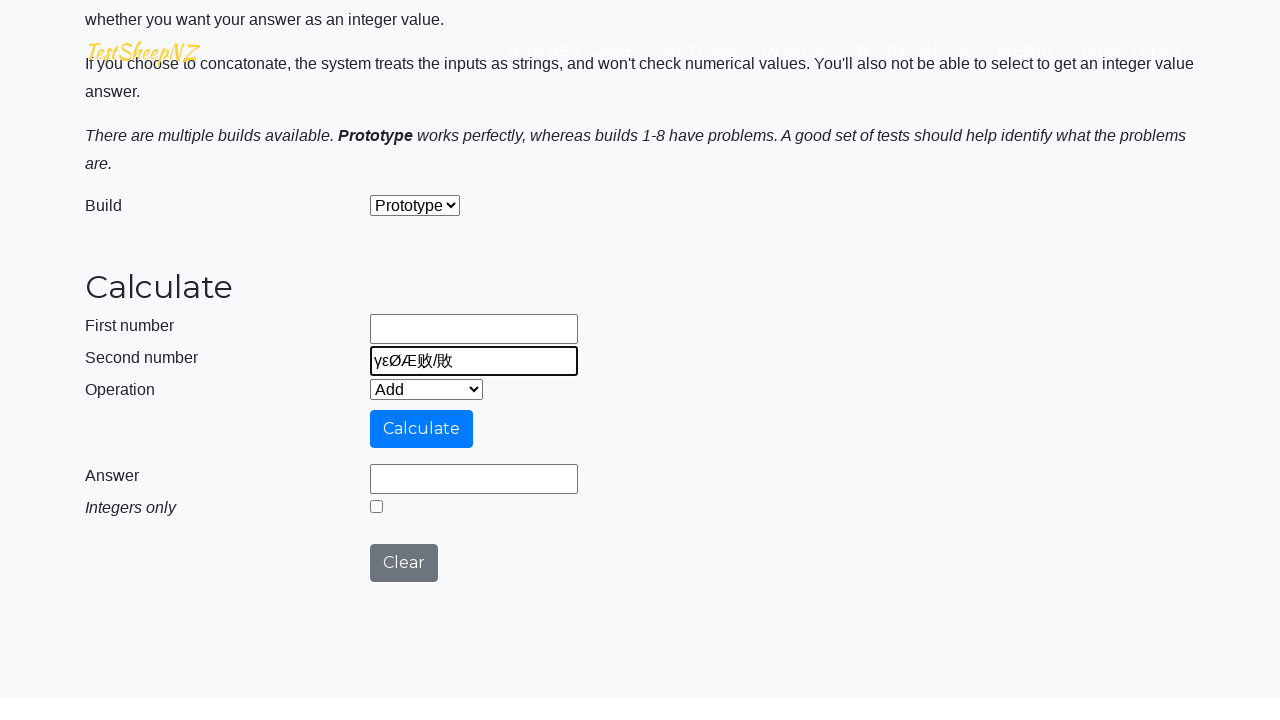